Tests iframe interaction by navigating to an iframe, verifying content inside it, then switching back to verify content outside the iframe

Starting URL: https://the-internet.herokuapp.com/

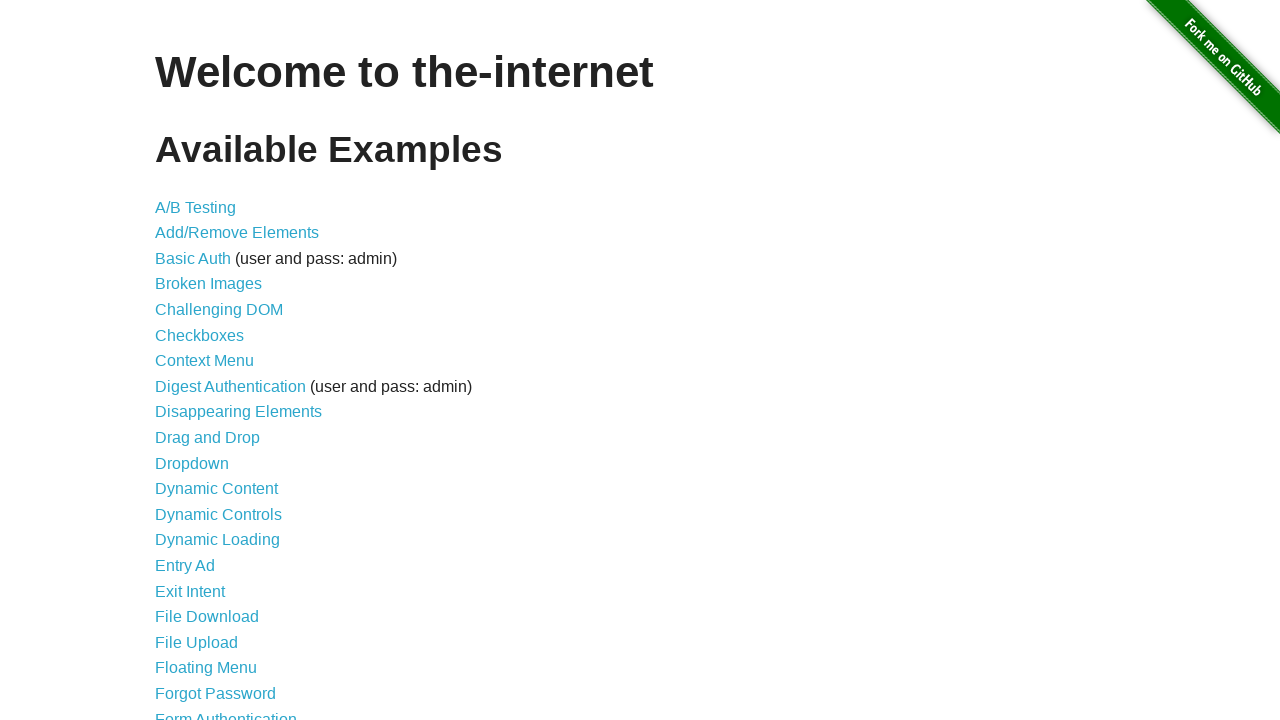

Clicked on Frames link at (182, 361) on text=Frames
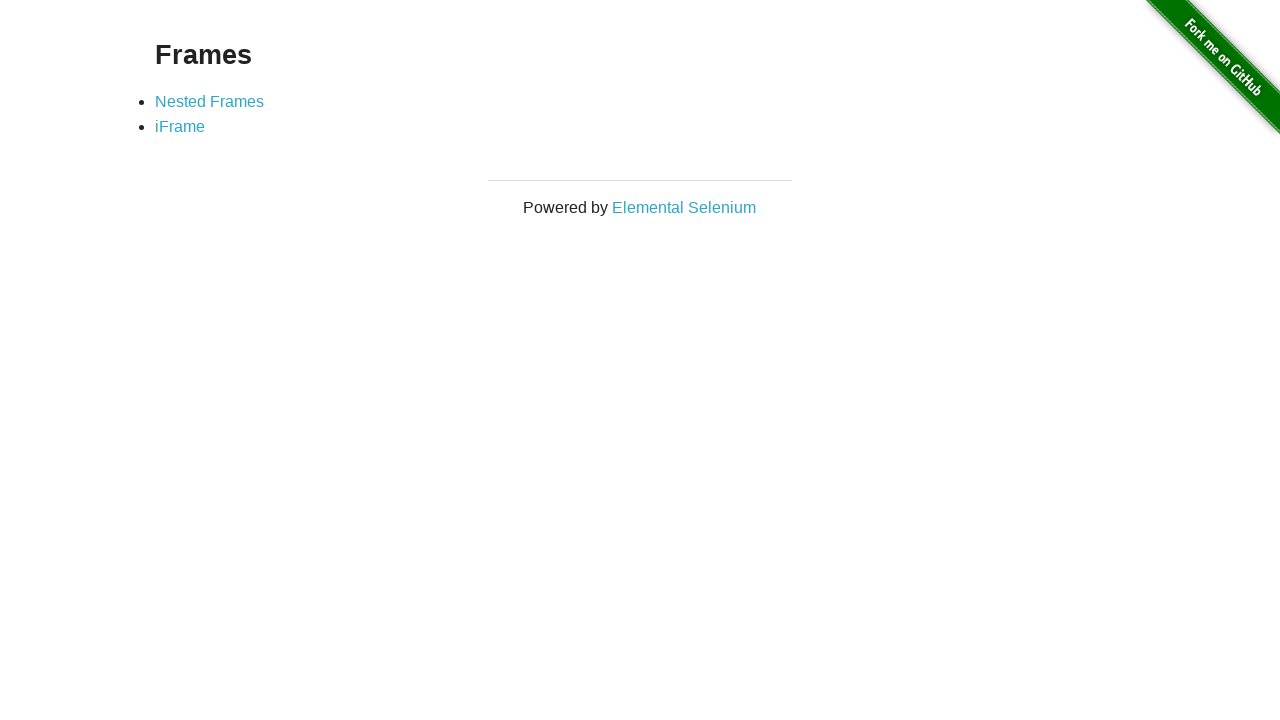

Clicked on iFrame link at (180, 127) on text=iFrame
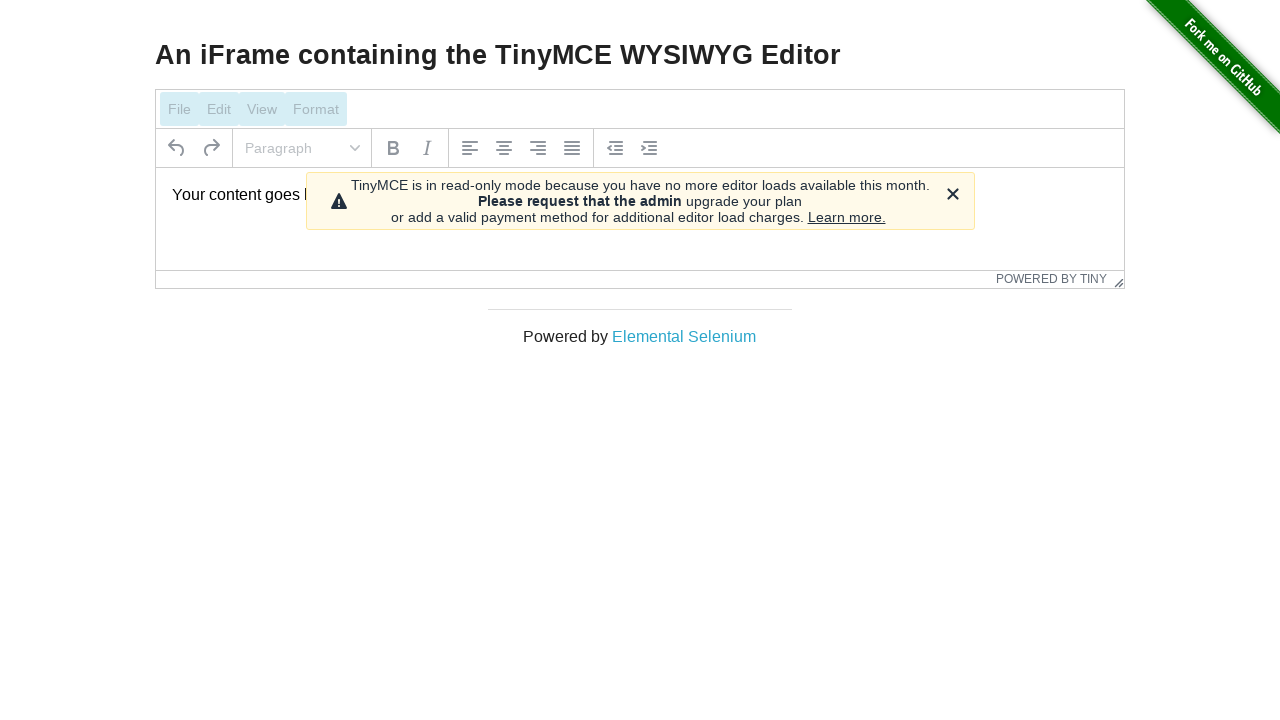

Located iframe element #mce_0_ifr
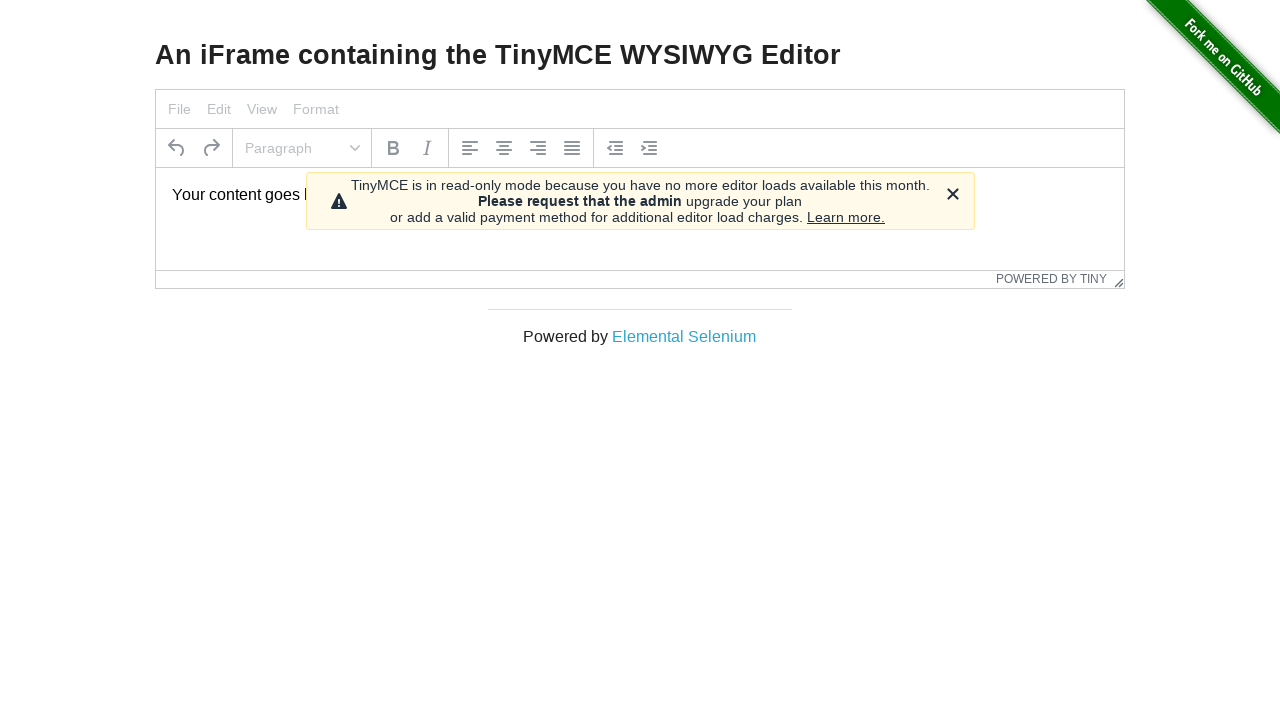

Located paragraph content inside iframe
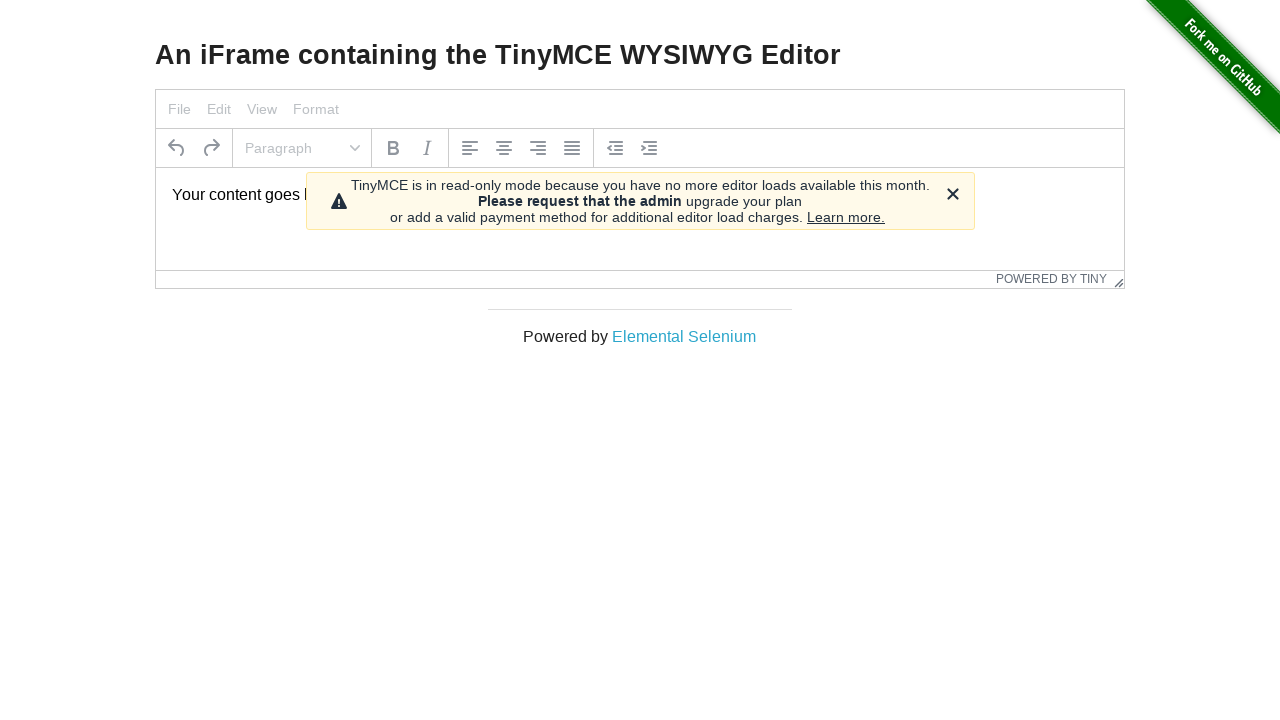

Verified iframe content: 'Your content goes here.'
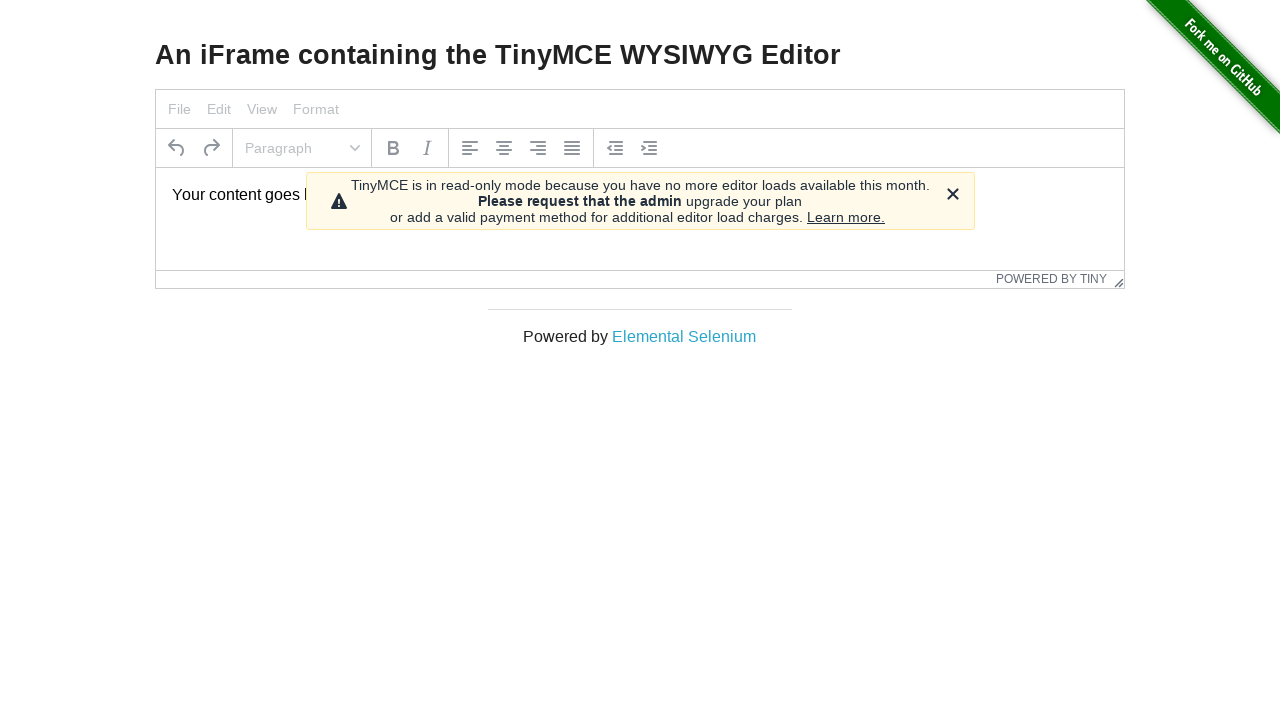

Located header element in main frame
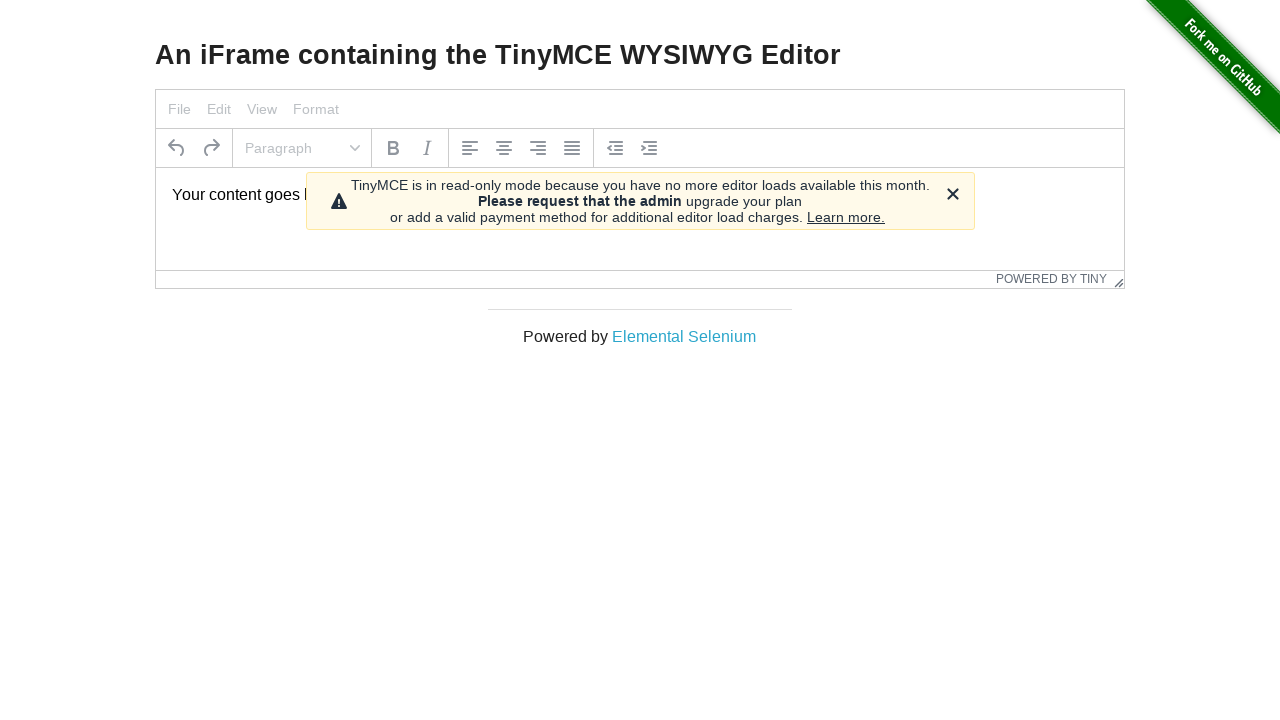

Verified header text contains 'TinyMCE WYSIWYG'
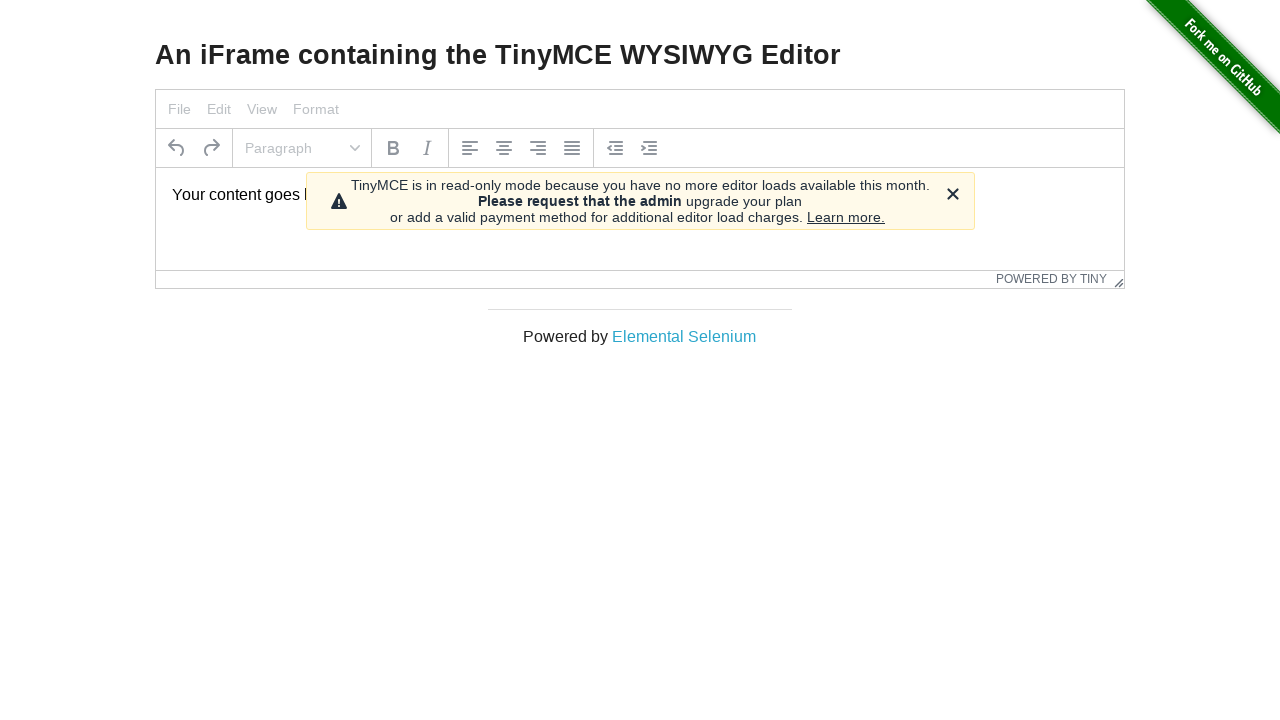

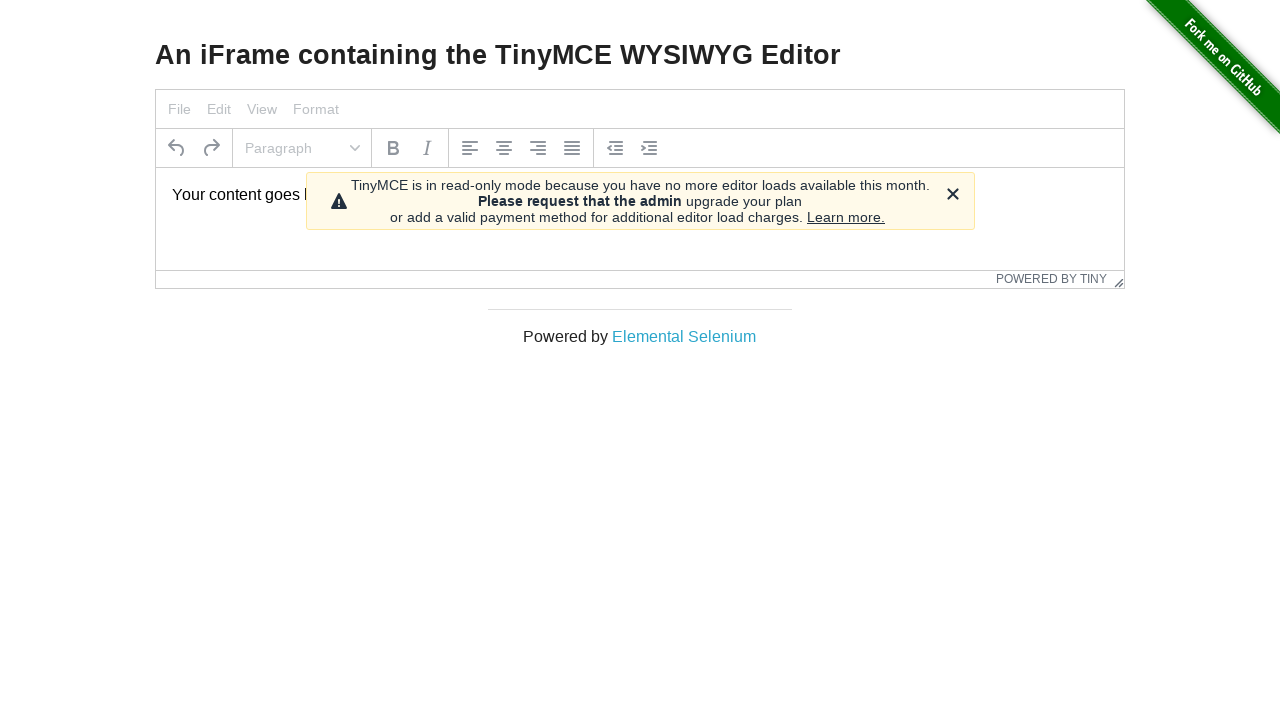